Tests the jQuery UI sortable widget by navigating to the sortable demo page and reordering list items using drag and drop to reverse their order

Starting URL: https://jqueryui.com/

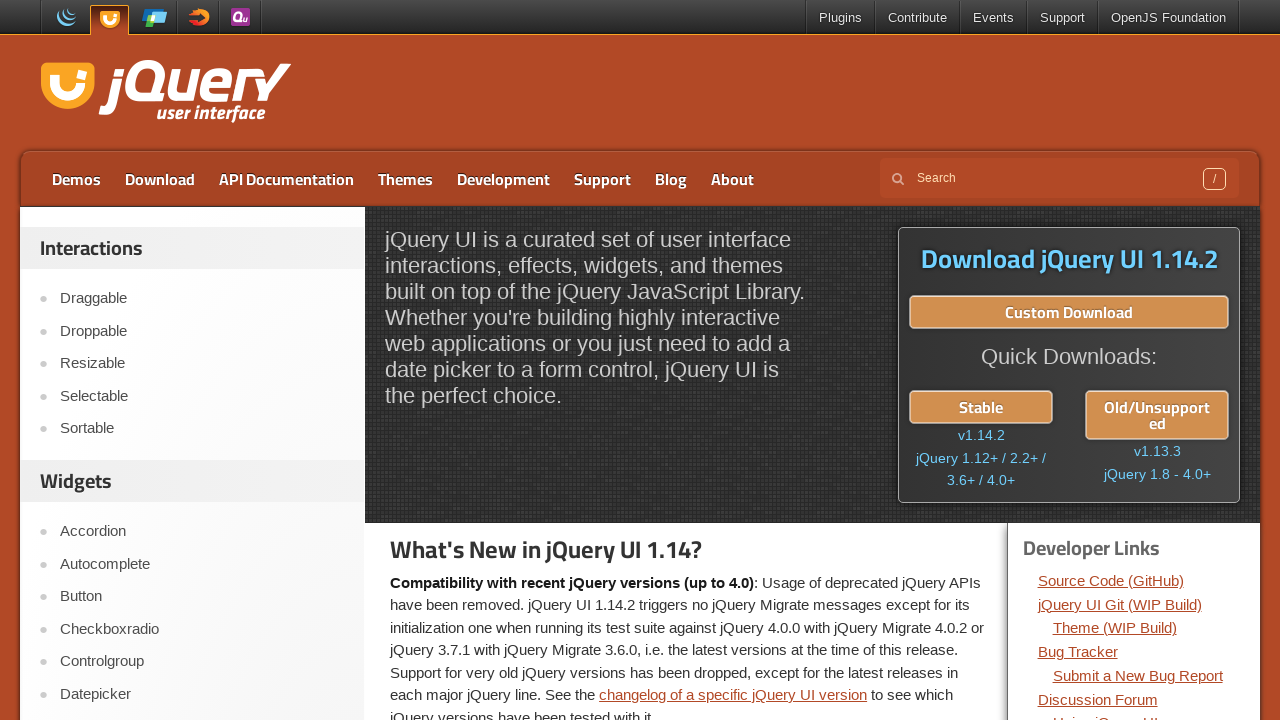

Clicked on Sortable link to navigate to the sortable demo page at (202, 429) on xpath=//a[text()='Sortable']
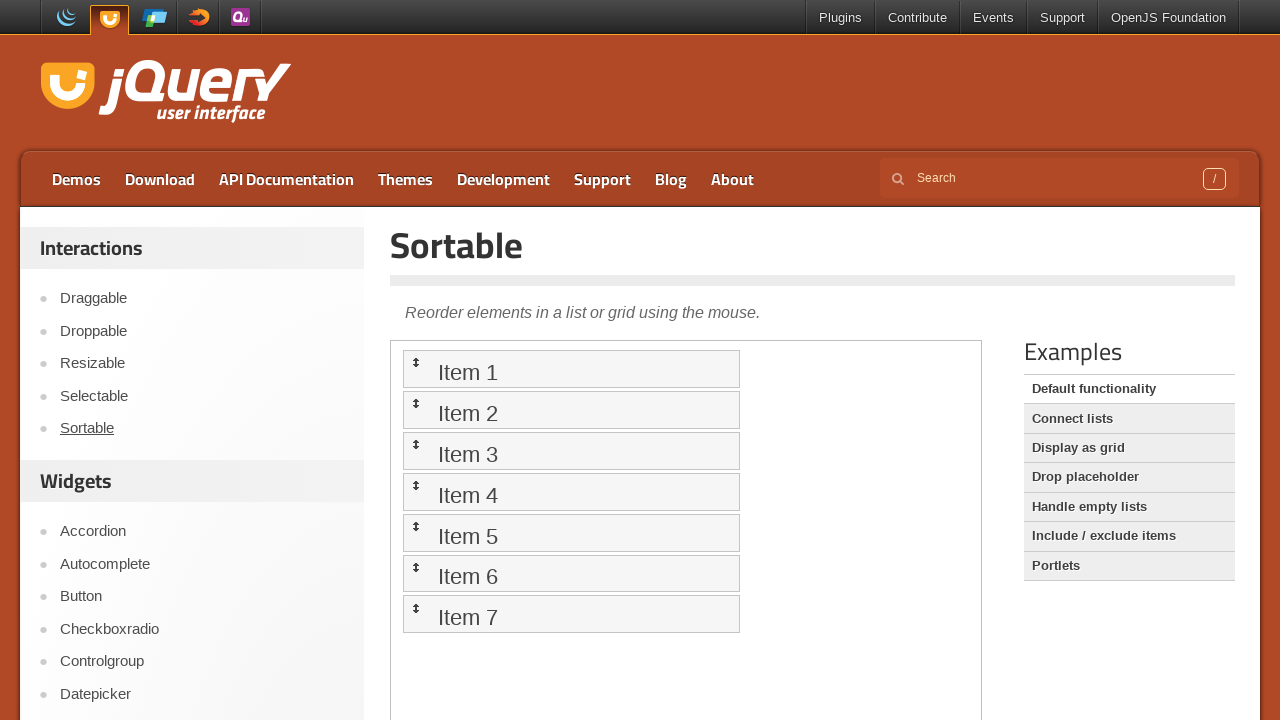

Located the iframe containing the sortable widget
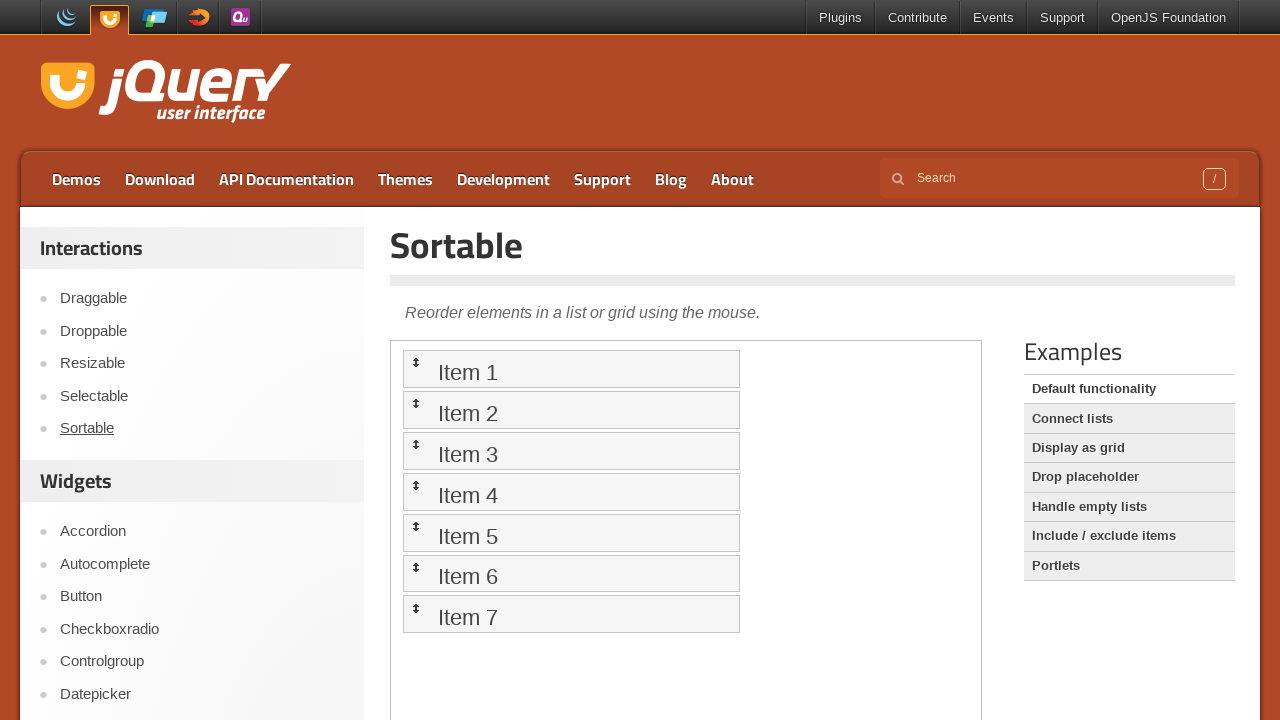

Located all list items within the sortable widget
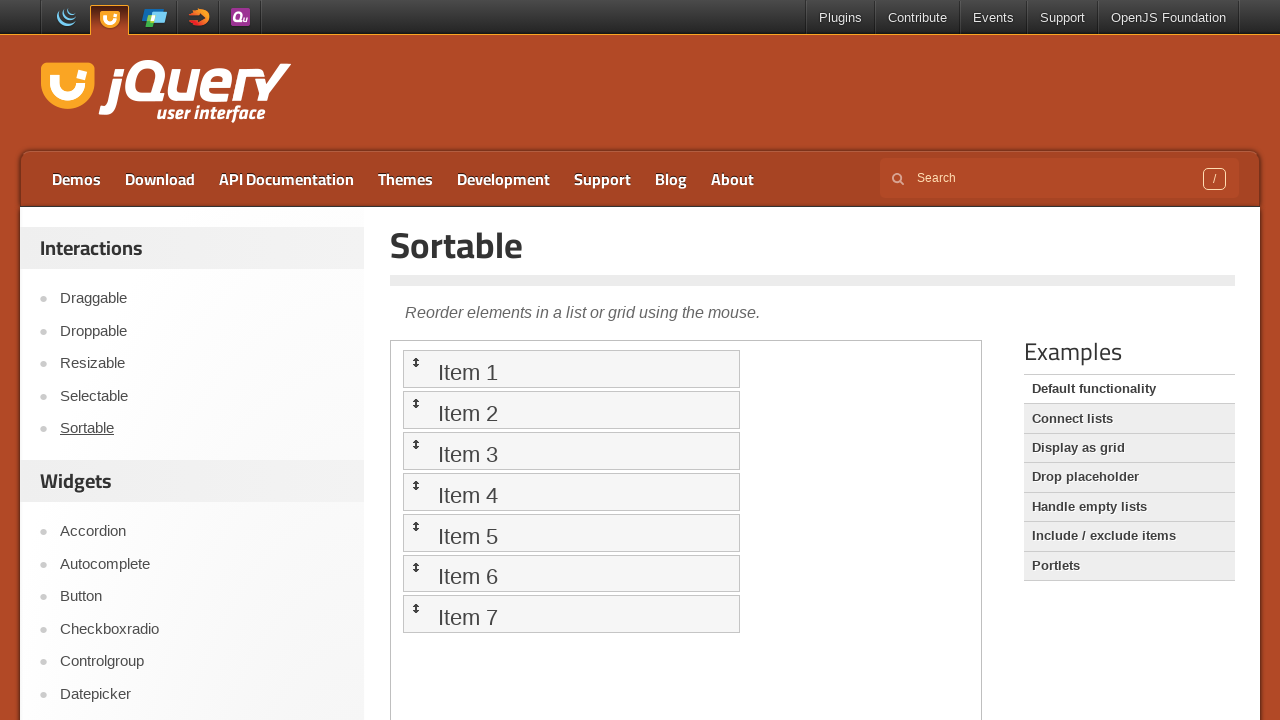

Counted 7 sortable list items
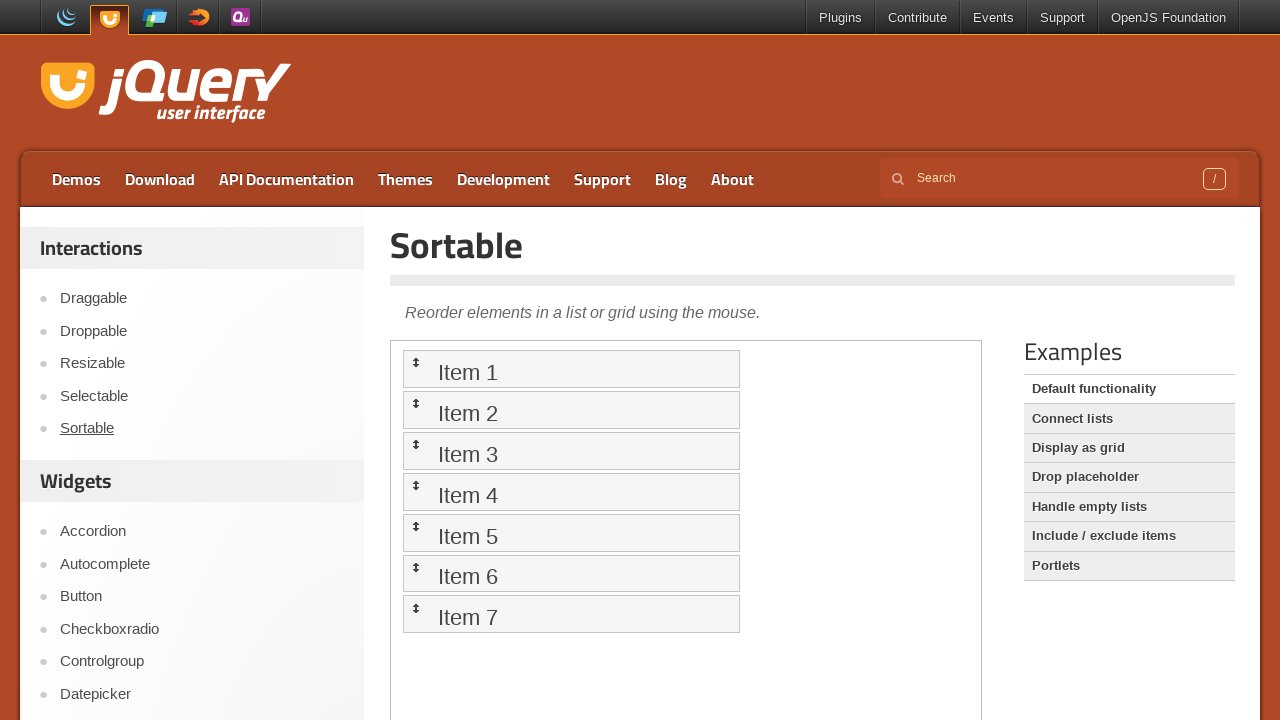

Dragged list item at position 6 to the top to reverse order at (571, 369)
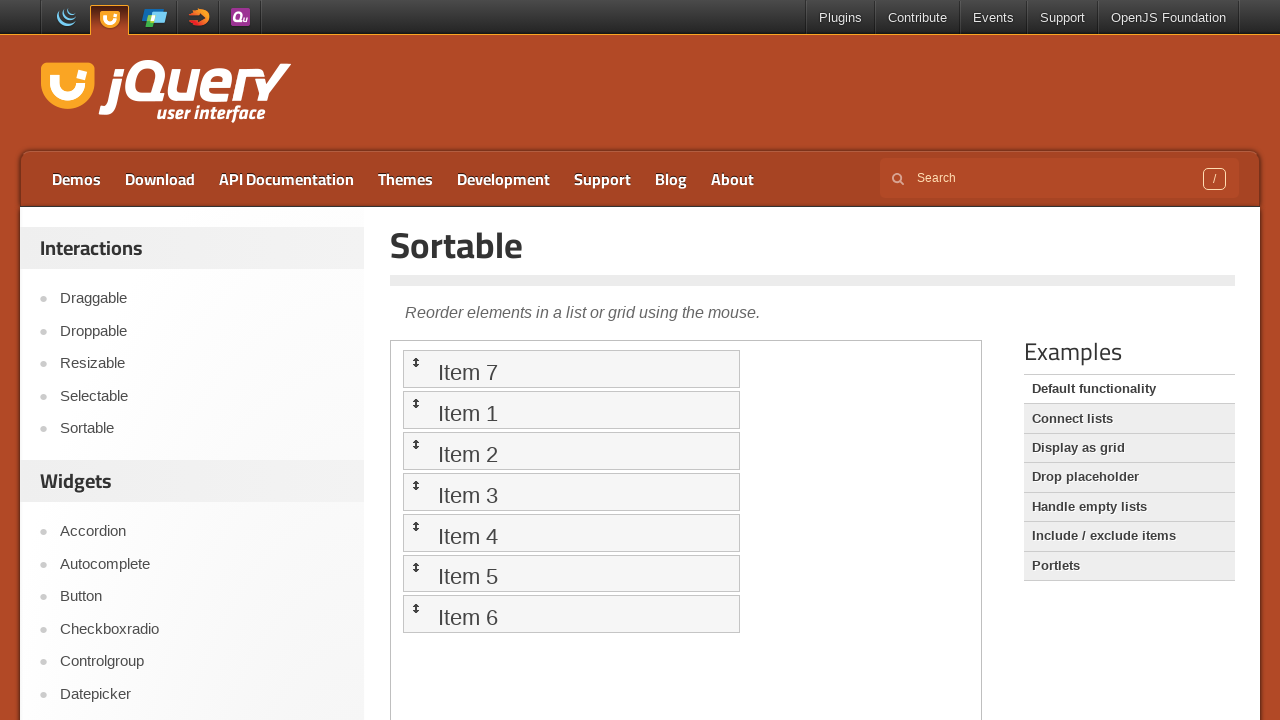

Dragged list item at position 5 to the top to reverse order at (571, 369)
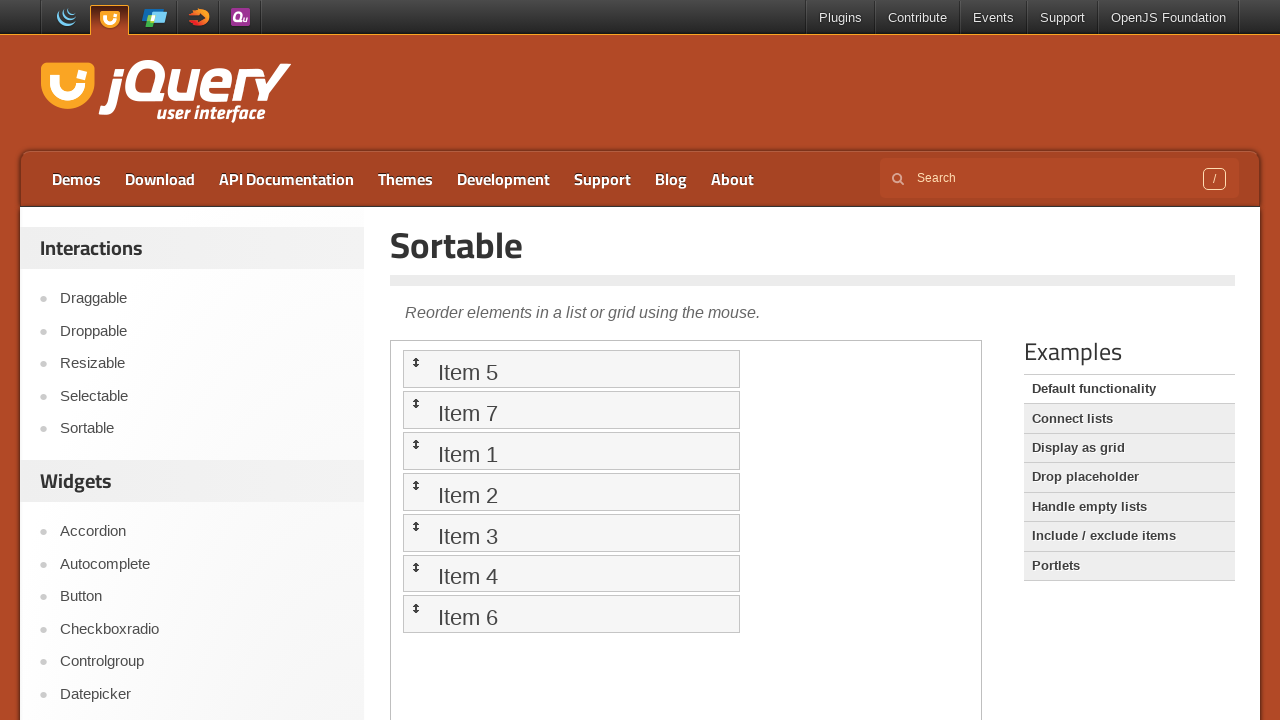

Dragged list item at position 4 to the top to reverse order at (571, 369)
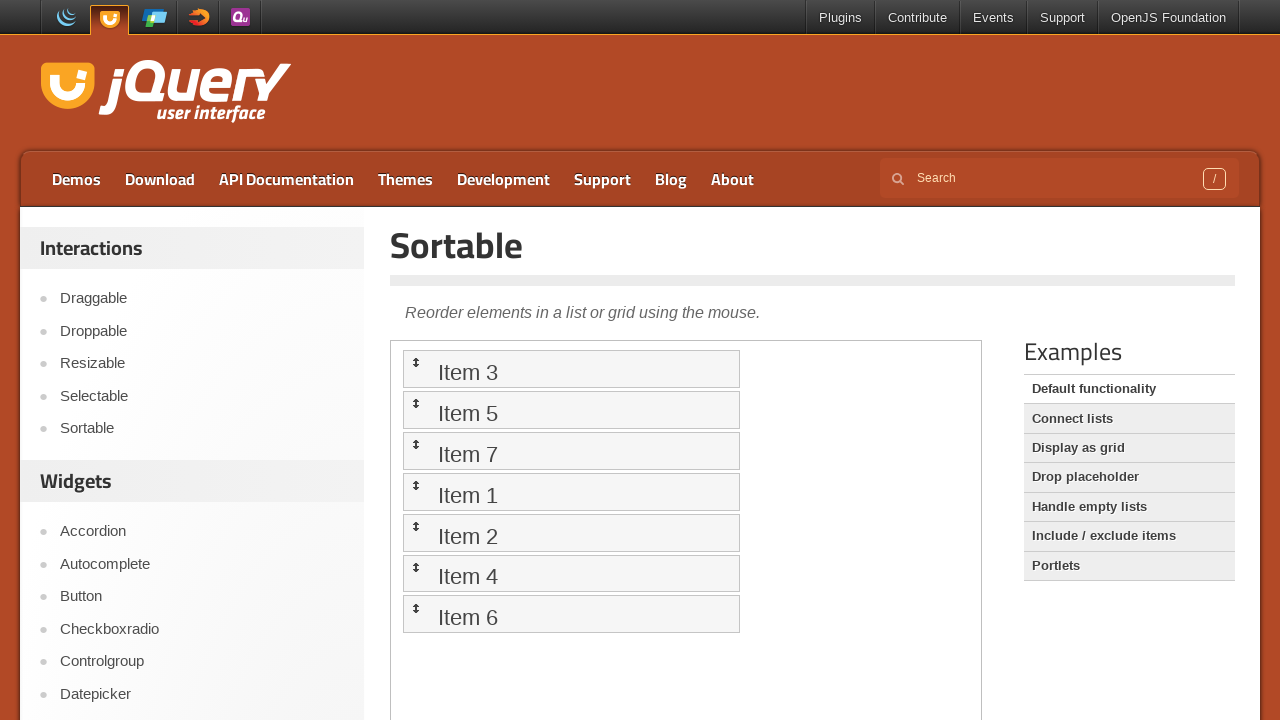

Dragged list item at position 3 to the top to reverse order at (571, 369)
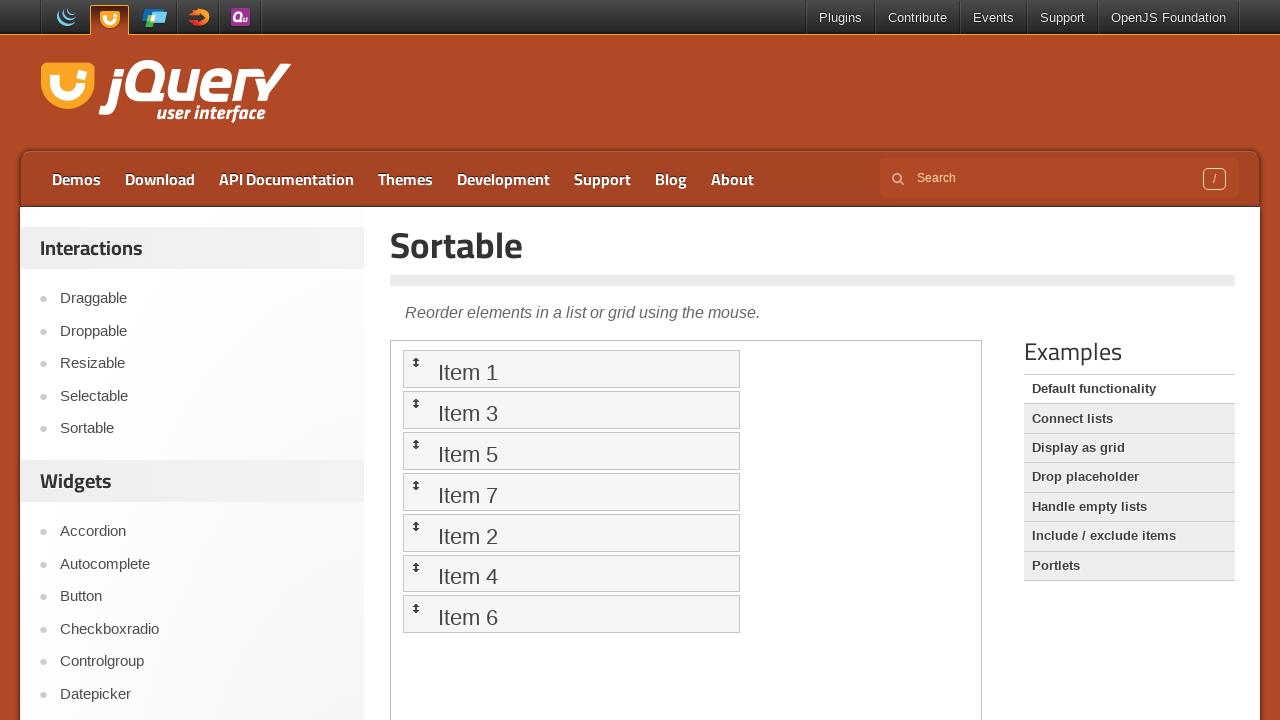

Dragged list item at position 2 to the top to reverse order at (571, 369)
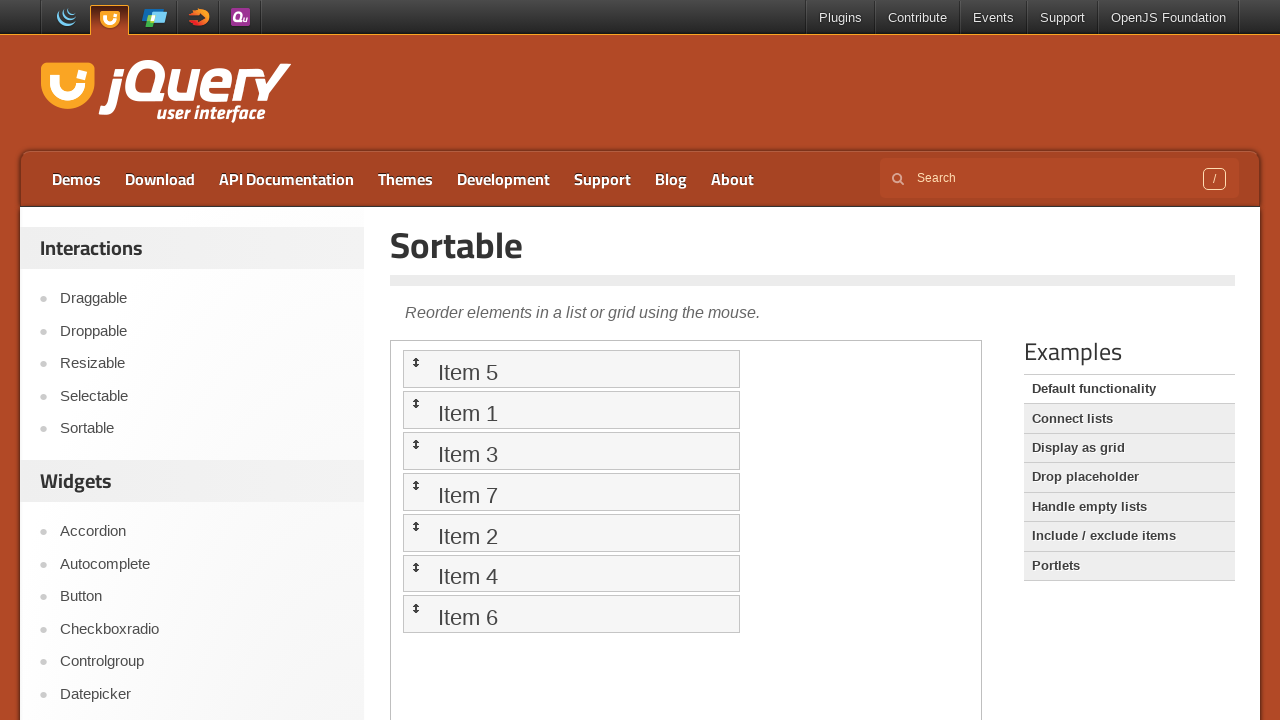

Dragged list item at position 1 to the top to reverse order at (571, 369)
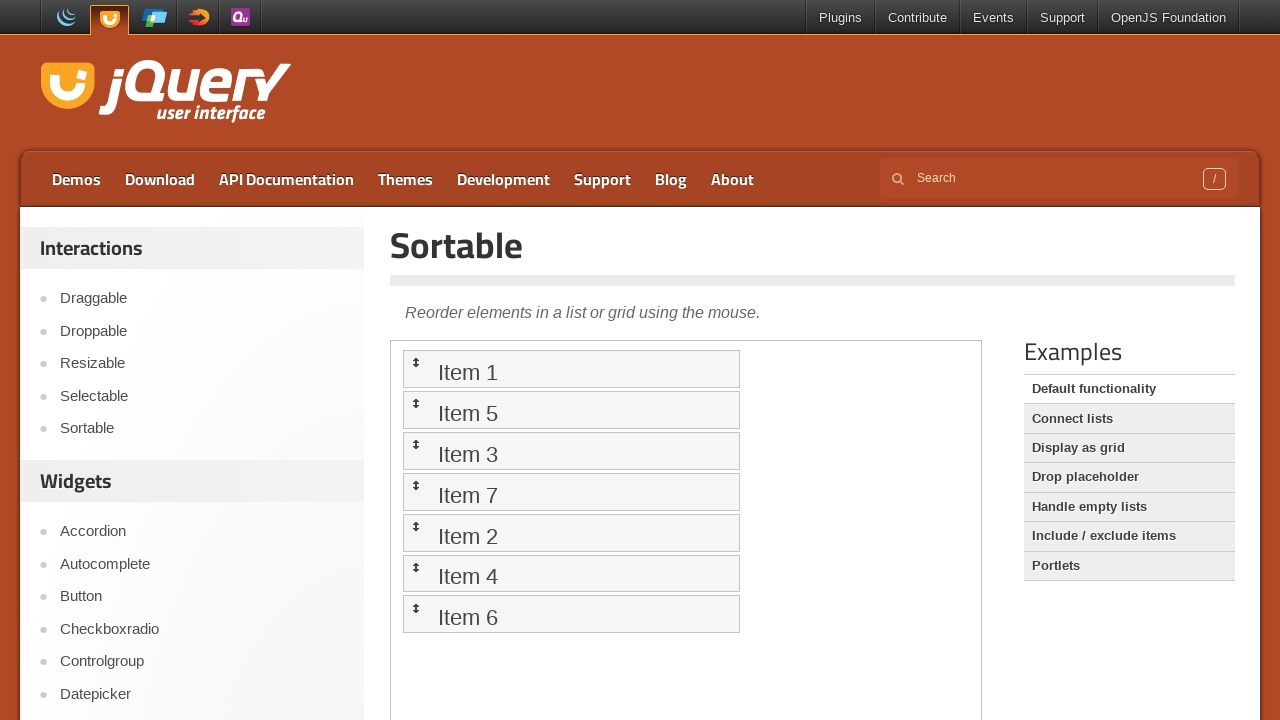

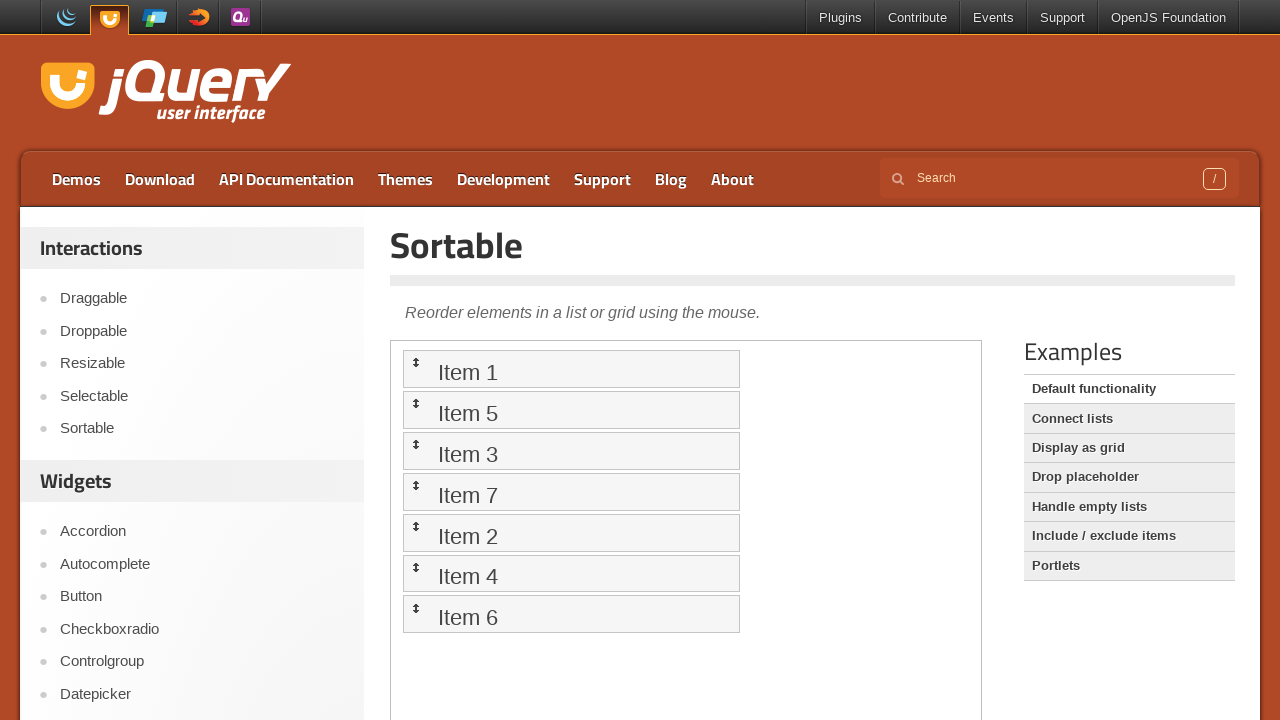